Navigates to a Selenium course content page, expands an accordion/heading section, and clicks on an interview questions link.

Starting URL: http://greenstech.in/selenium-course-content.html

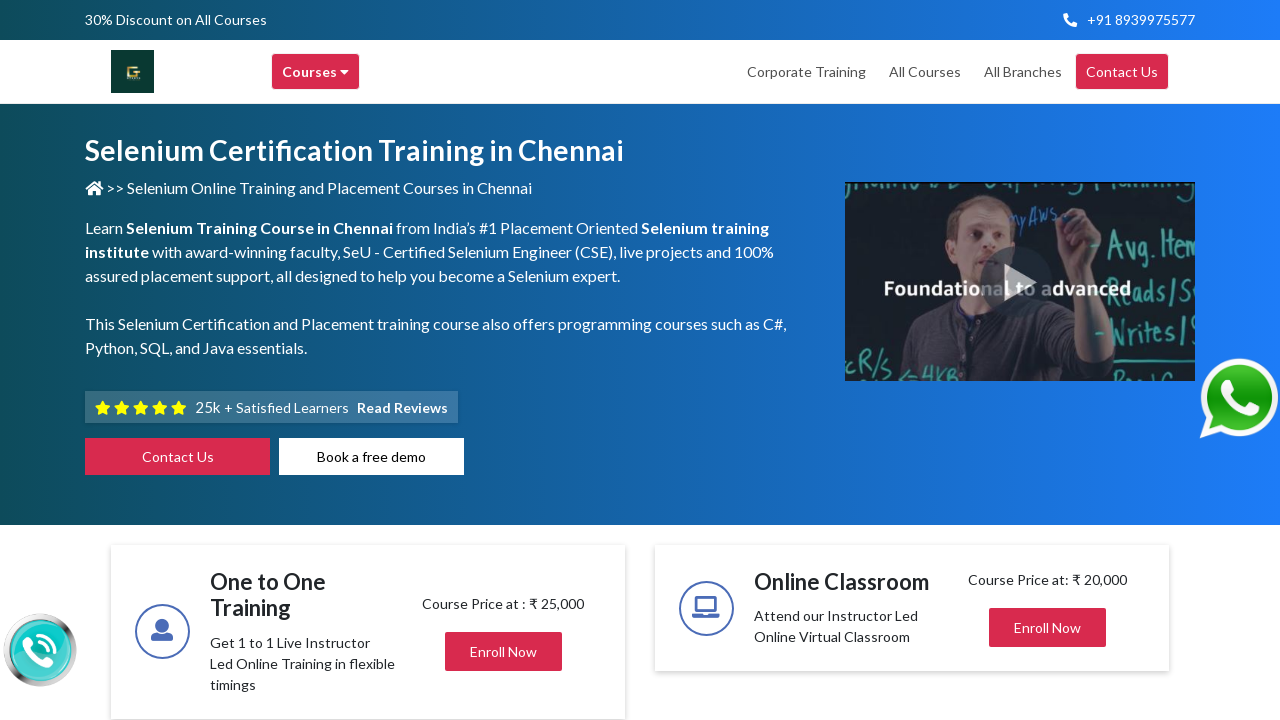

Navigated to Selenium course content page
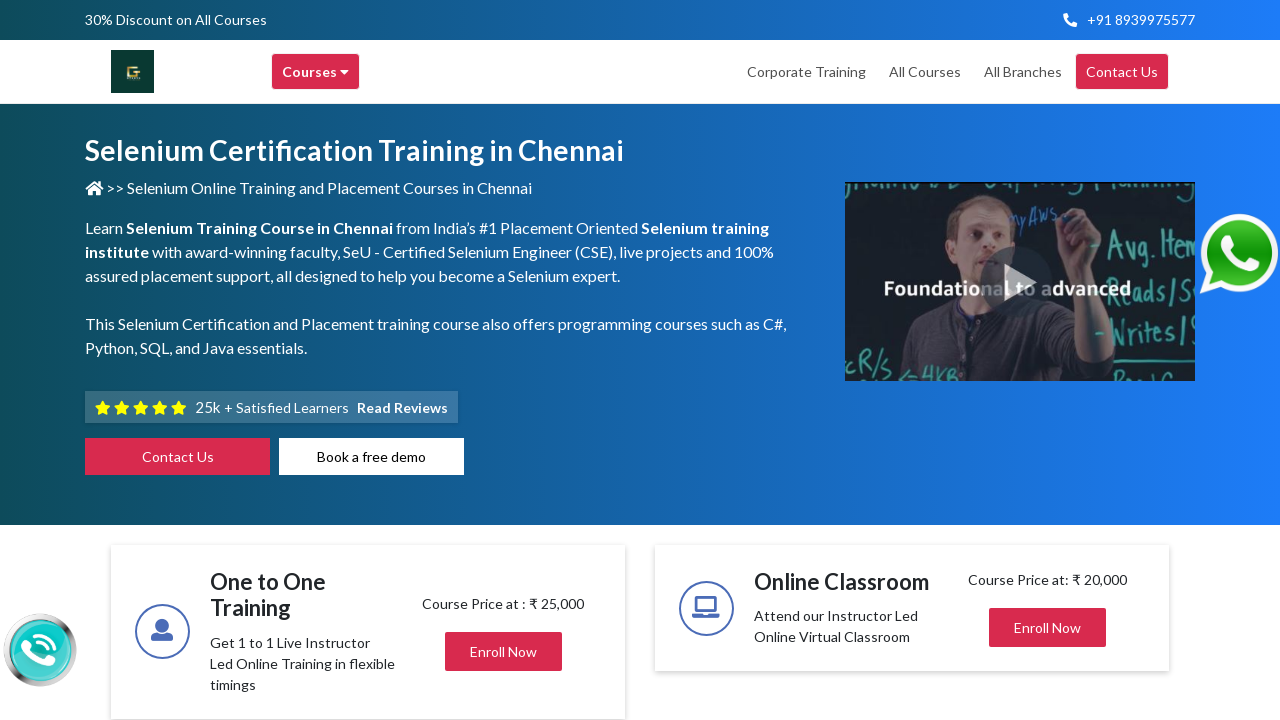

Expanded Interview Questions accordion section at (1048, 361) on xpath=//div[@id='heading20']
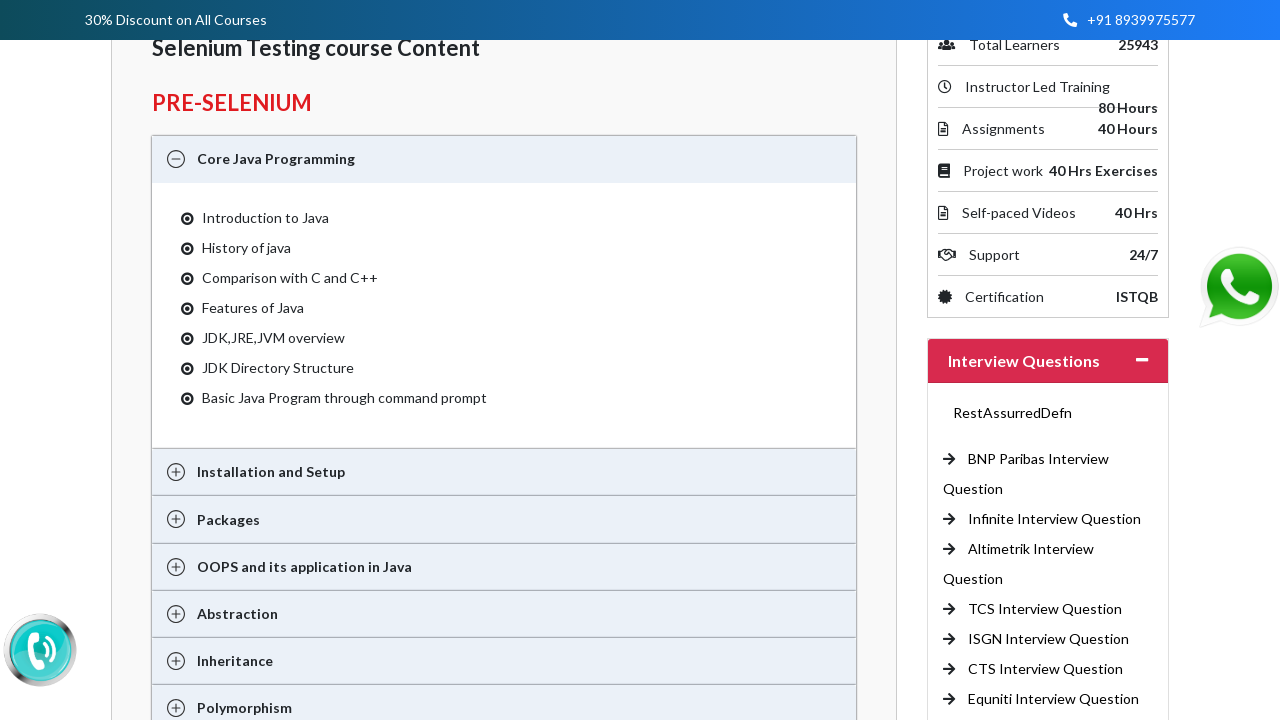

Clicked on CTS Interview Questions link at (1046, 669) on (//a[@title='Interview Questions'])[6]
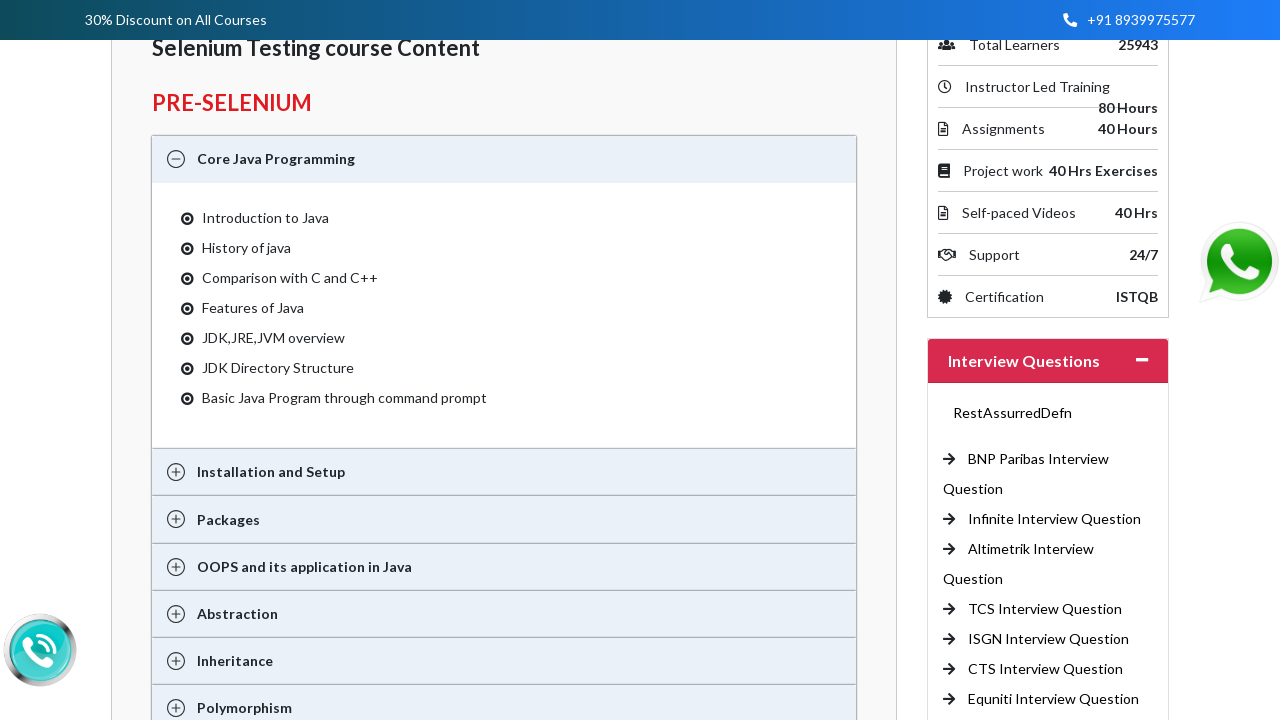

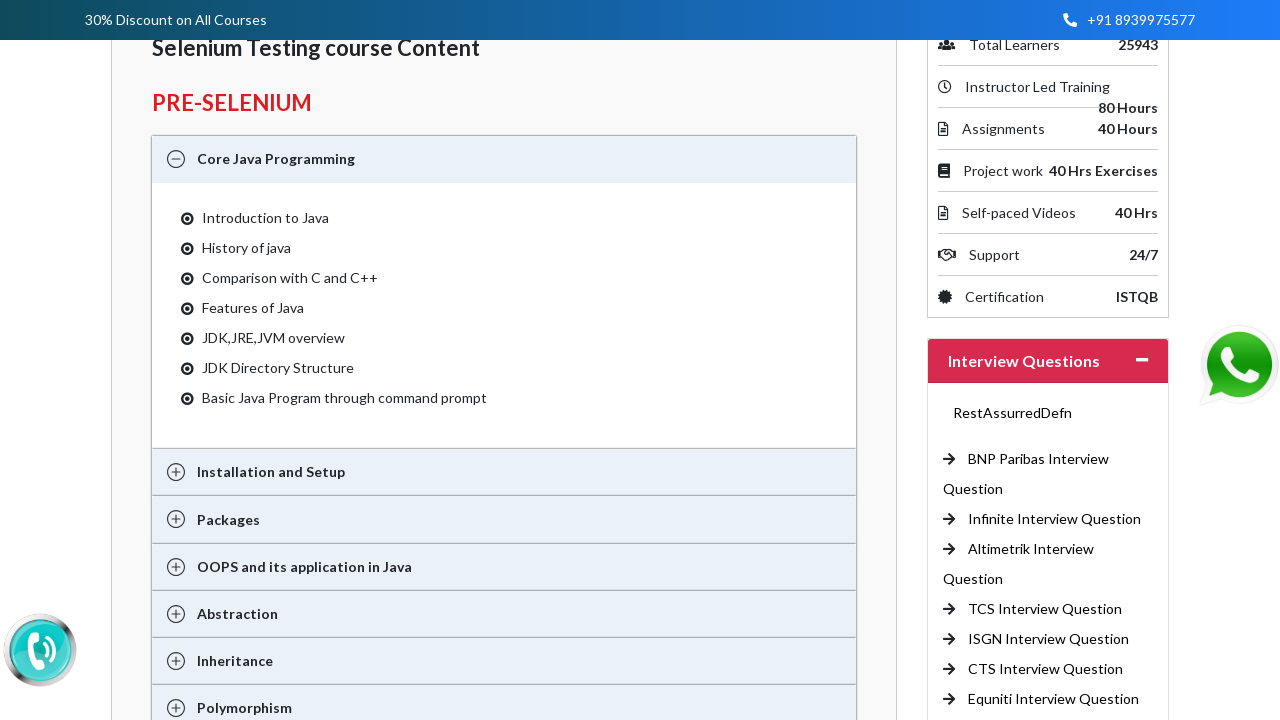